Completes the practice form by filling in personal information, selecting date of birth, adding subjects, selecting hobbies, entering address, and selecting state/city before submitting

Starting URL: https://demoqa.com/automation-practice-form

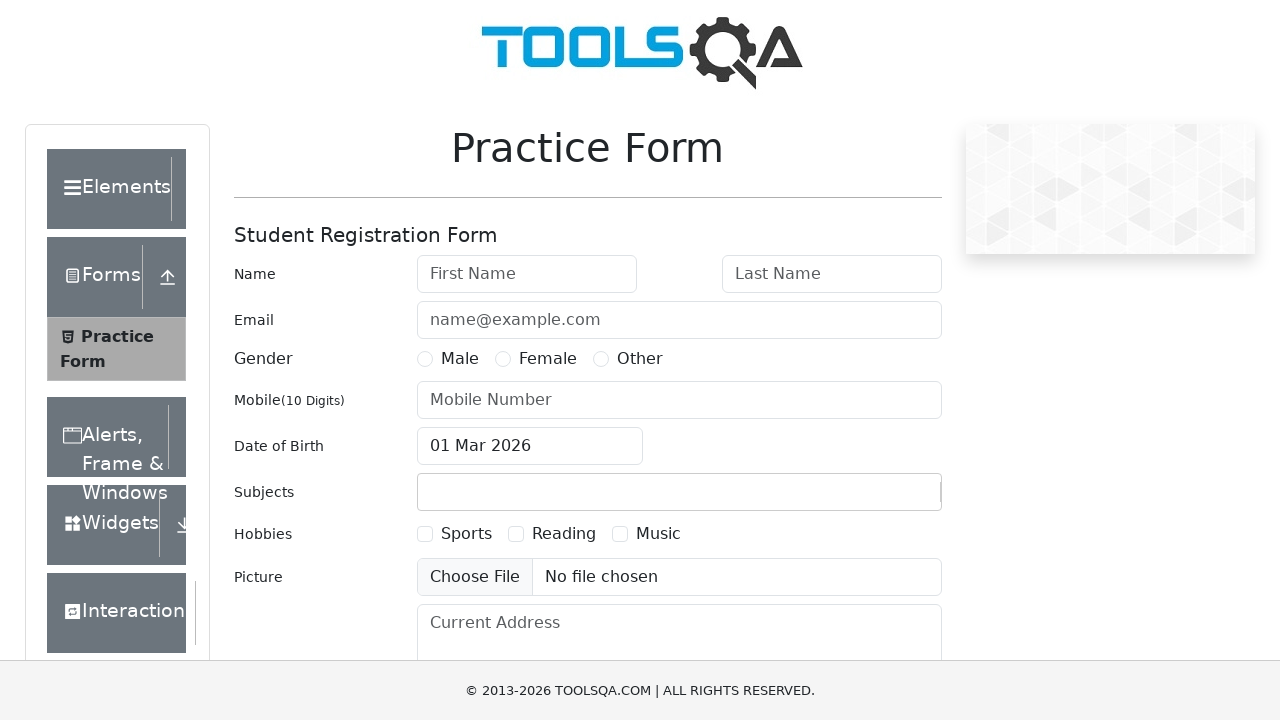

Filled first name field with 'Mariya' on #firstName
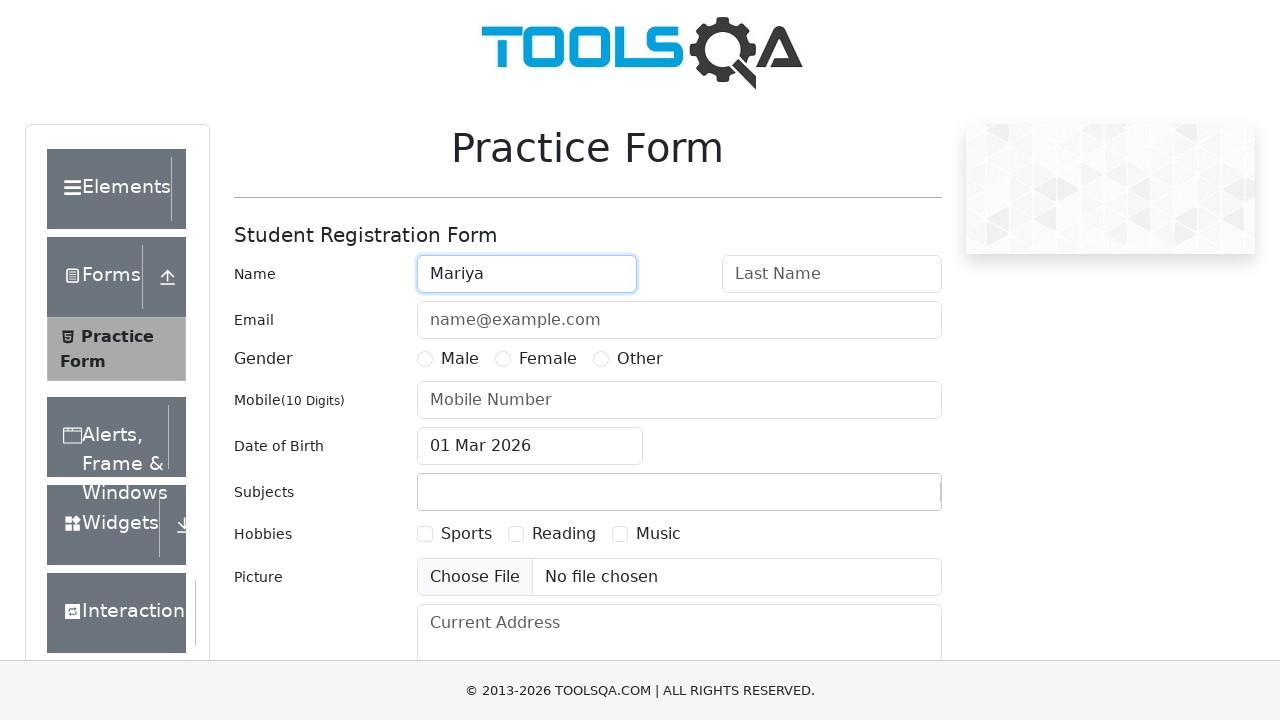

Filled last name field with 'Korzhavina' on #lastName
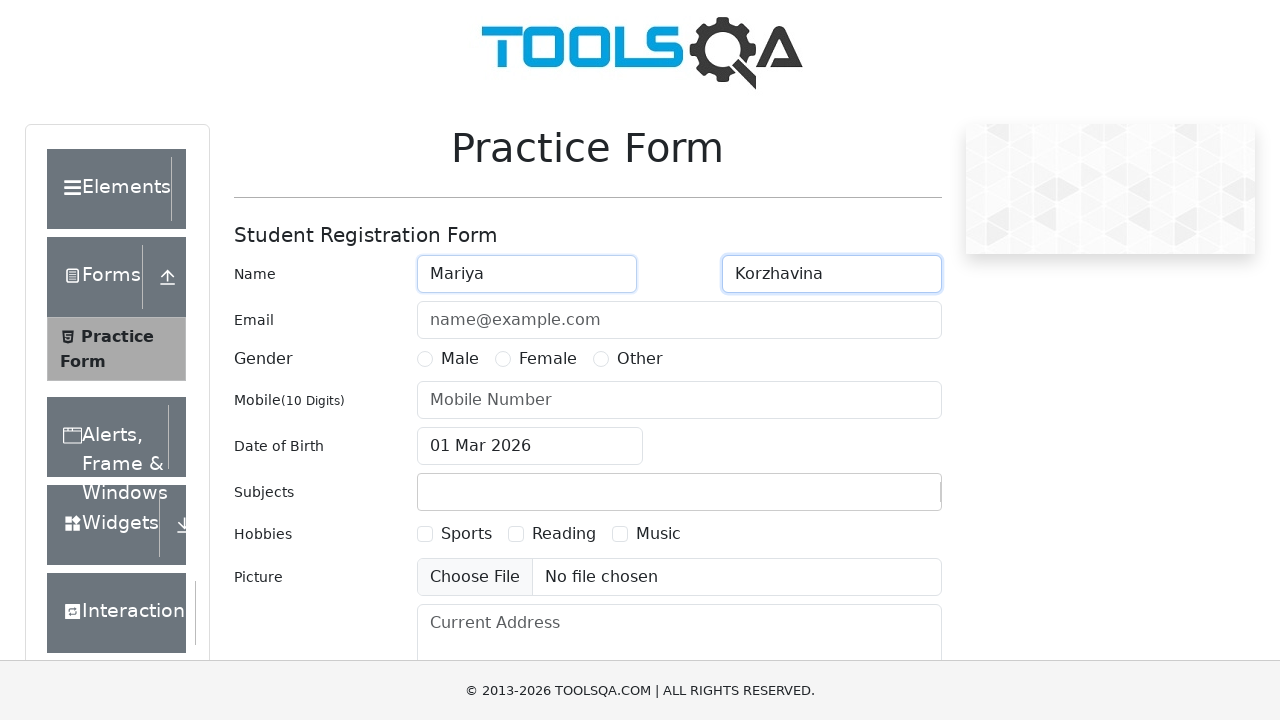

Filled email field with 'm.s.korzhavina@gmail.com' on #userEmail
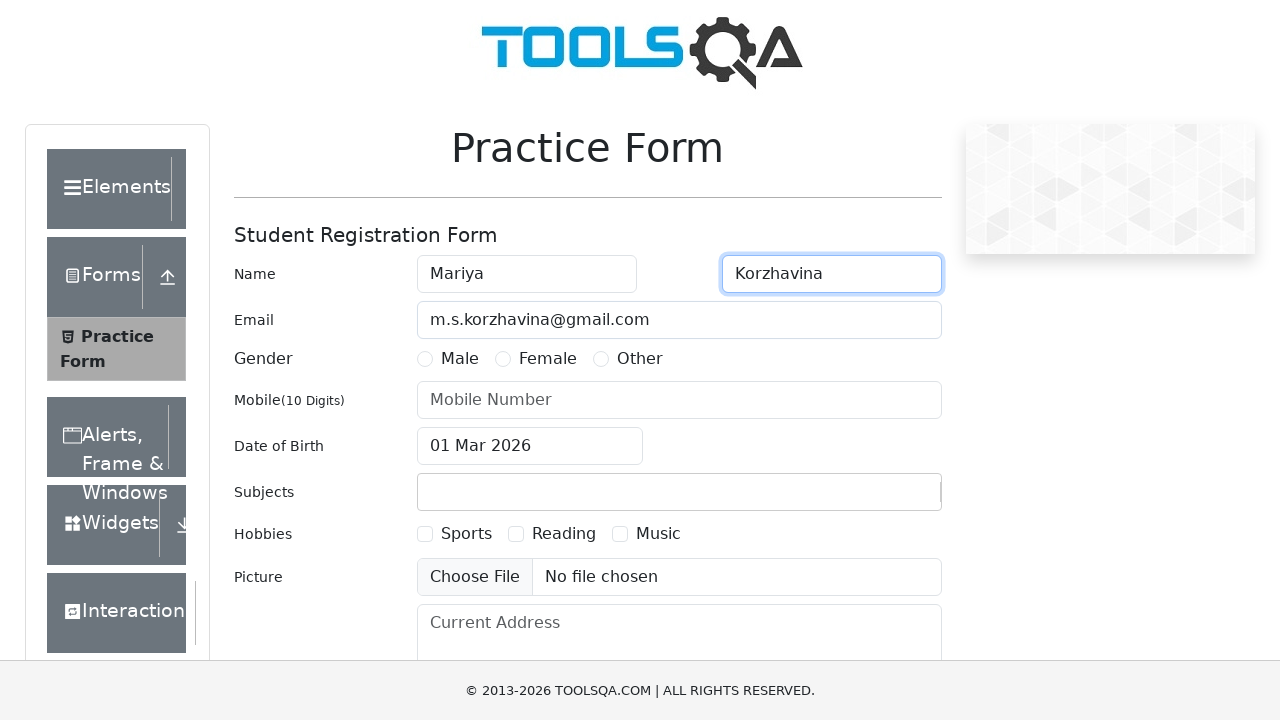

Selected Female gender option at (536, 359) on xpath=//*[@id='genterWrapper']/div[2]/div[2]
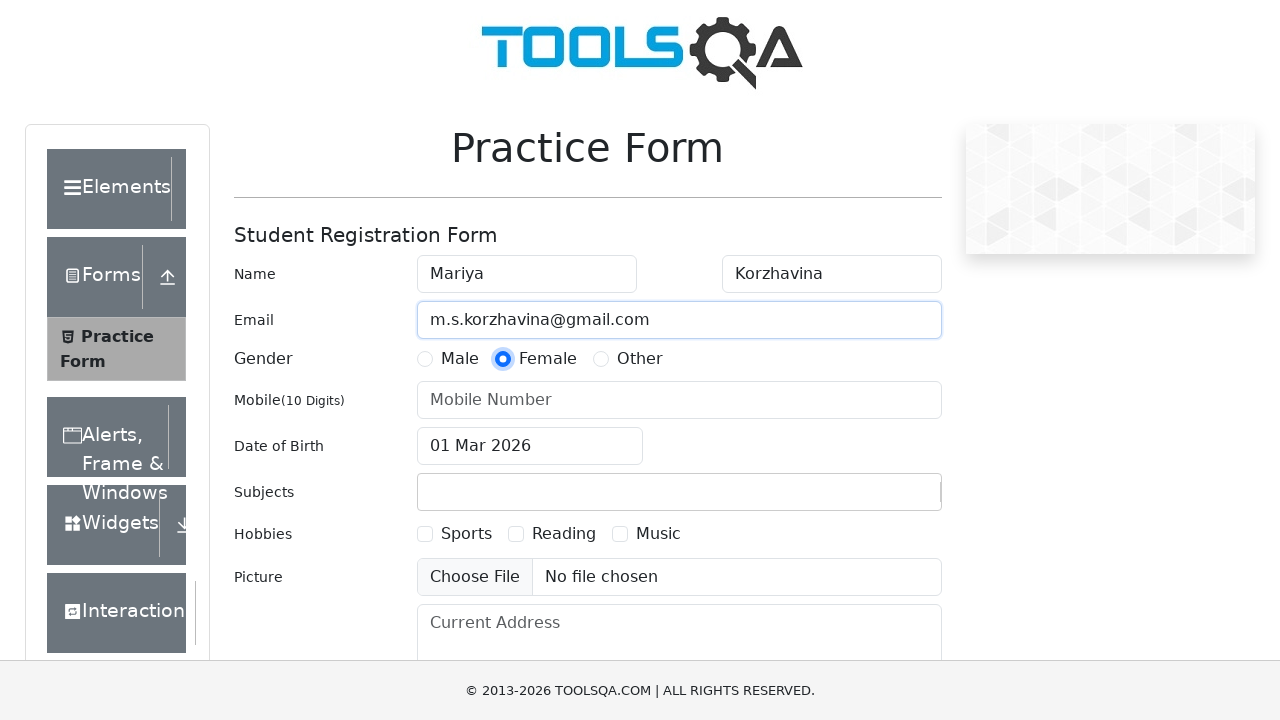

Filled mobile number field with '9529051494' on #userNumber
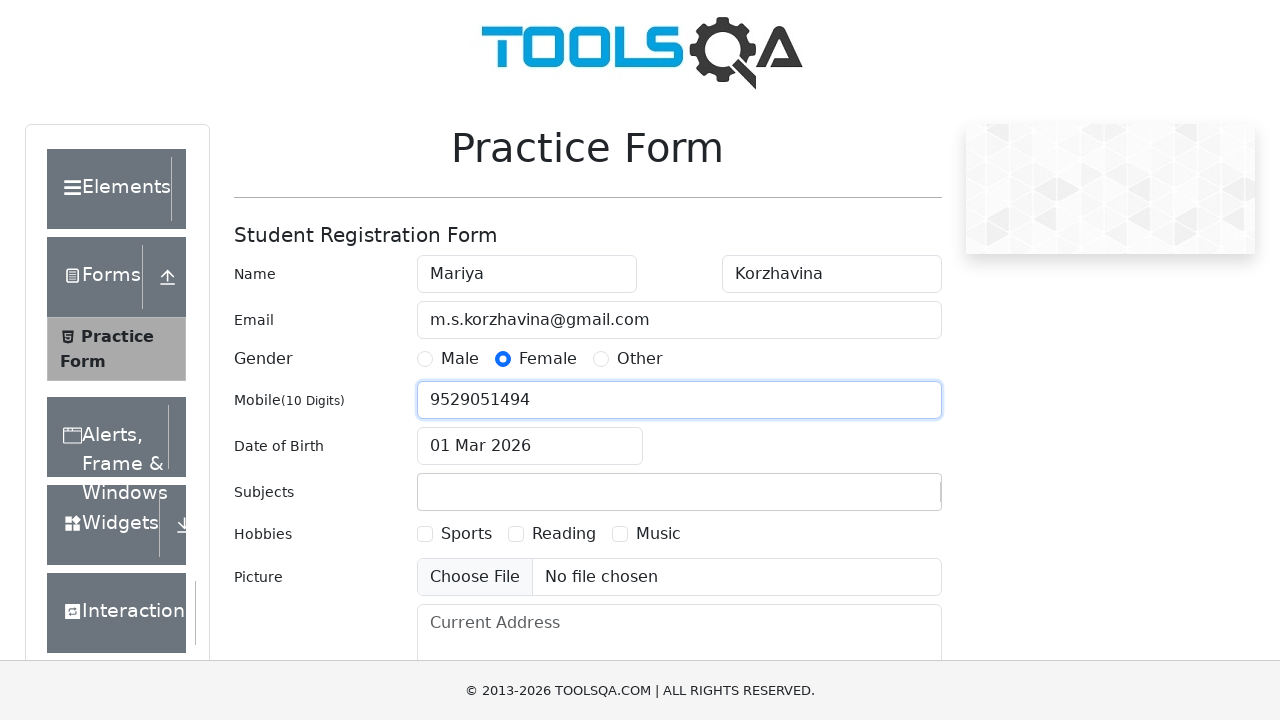

Clicked date of birth input to open date picker at (530, 446) on #dateOfBirthInput
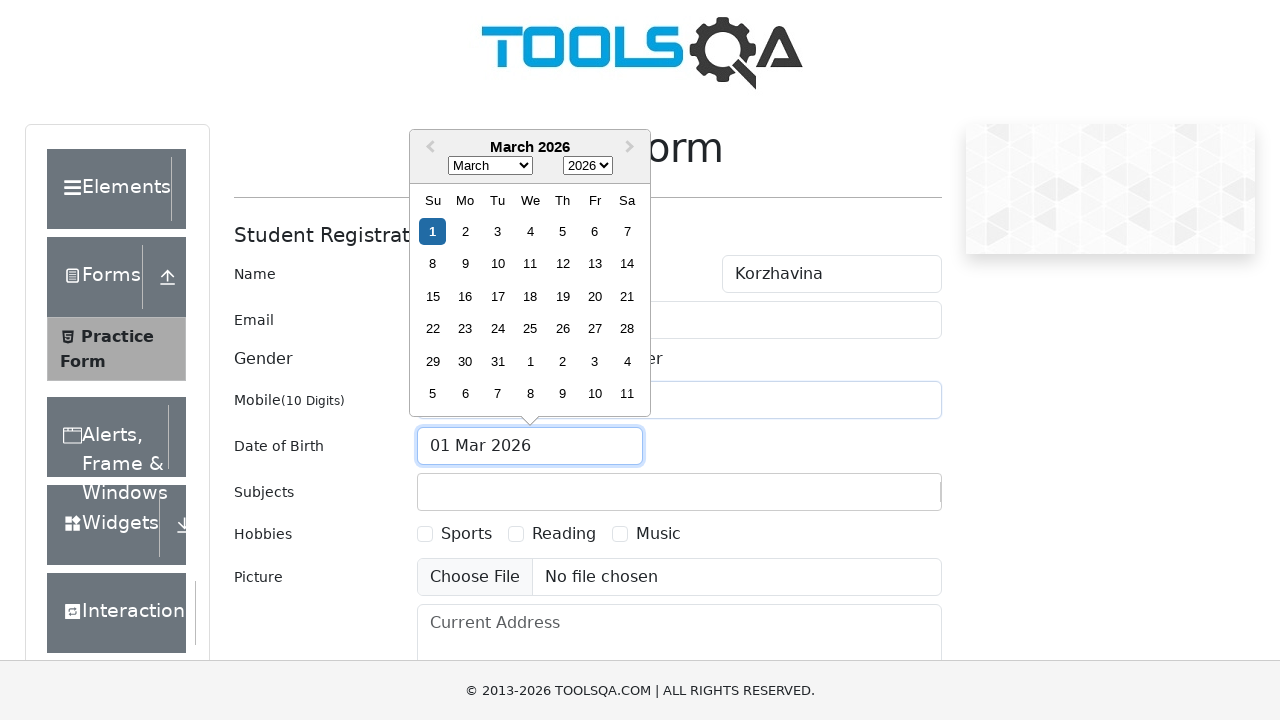

Selected year 1987 from date picker on .react-datepicker__year-select
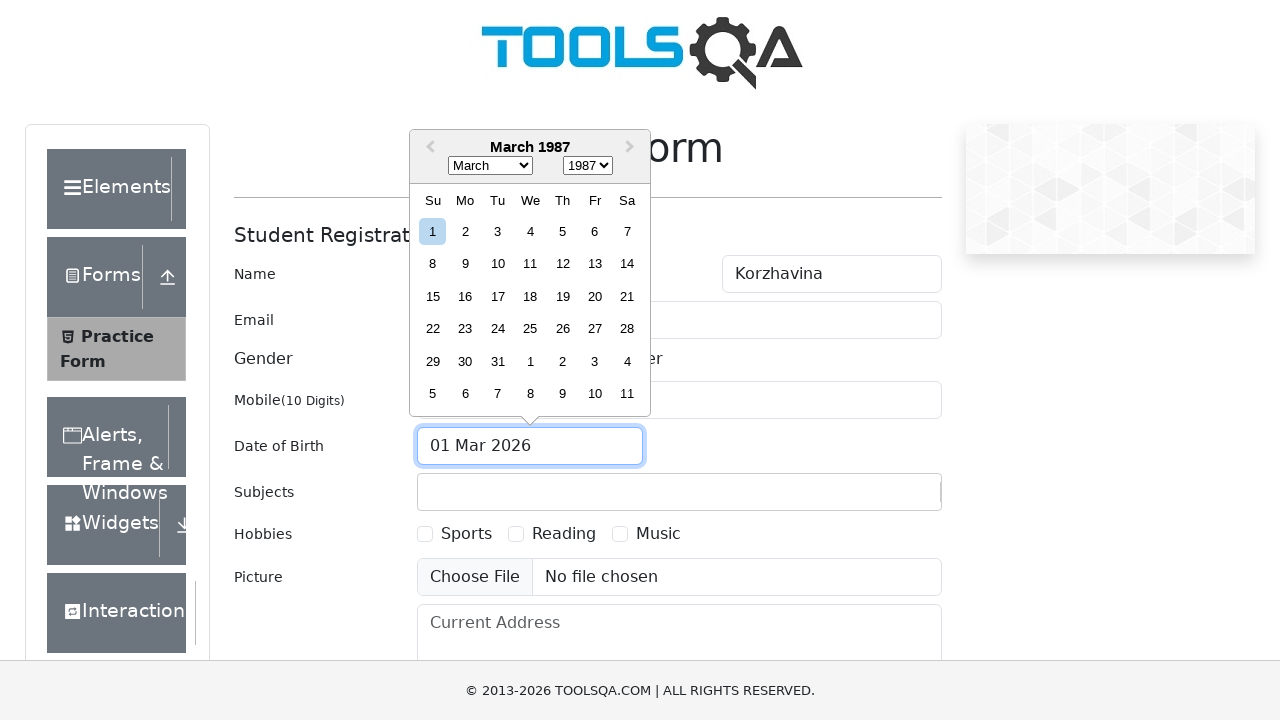

Selected month 6 (July) from date picker on .react-datepicker__month-select
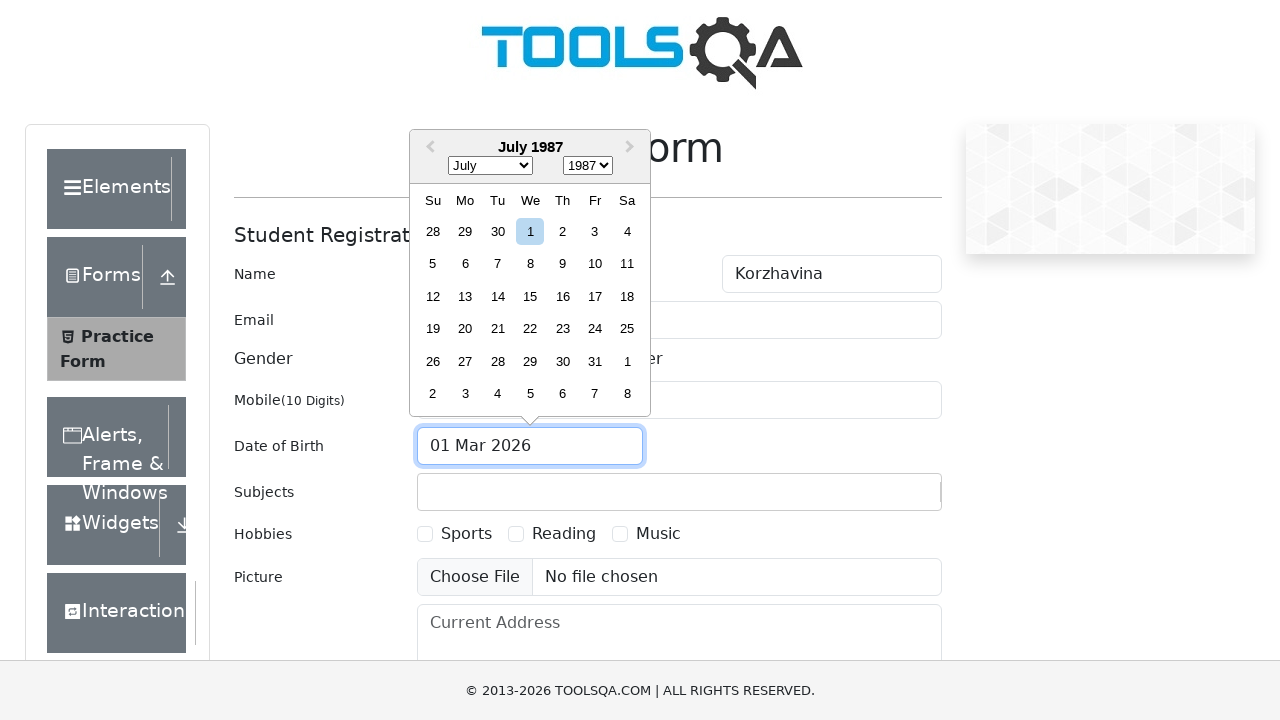

Selected July 1st, 1987 as date of birth at (530, 231) on xpath=//div[@aria-label='Choose Wednesday, July 1st, 1987']
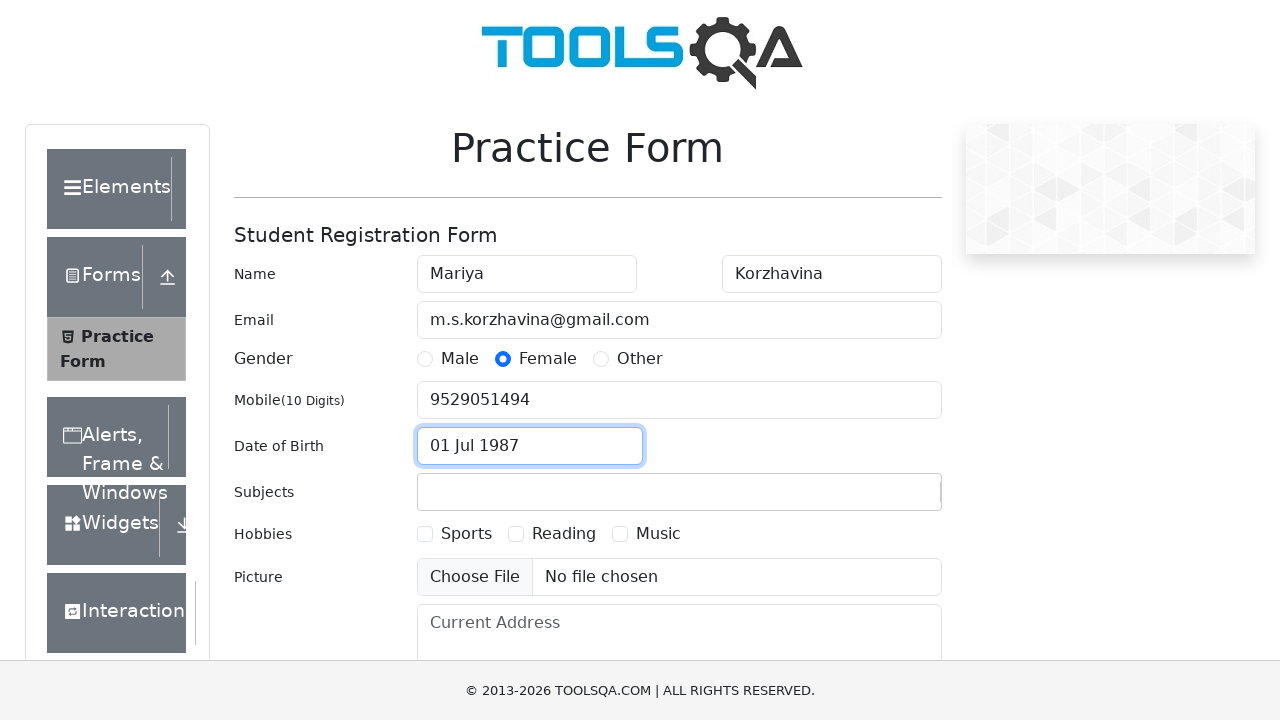

Clicked subjects input field at (430, 492) on #subjectsInput
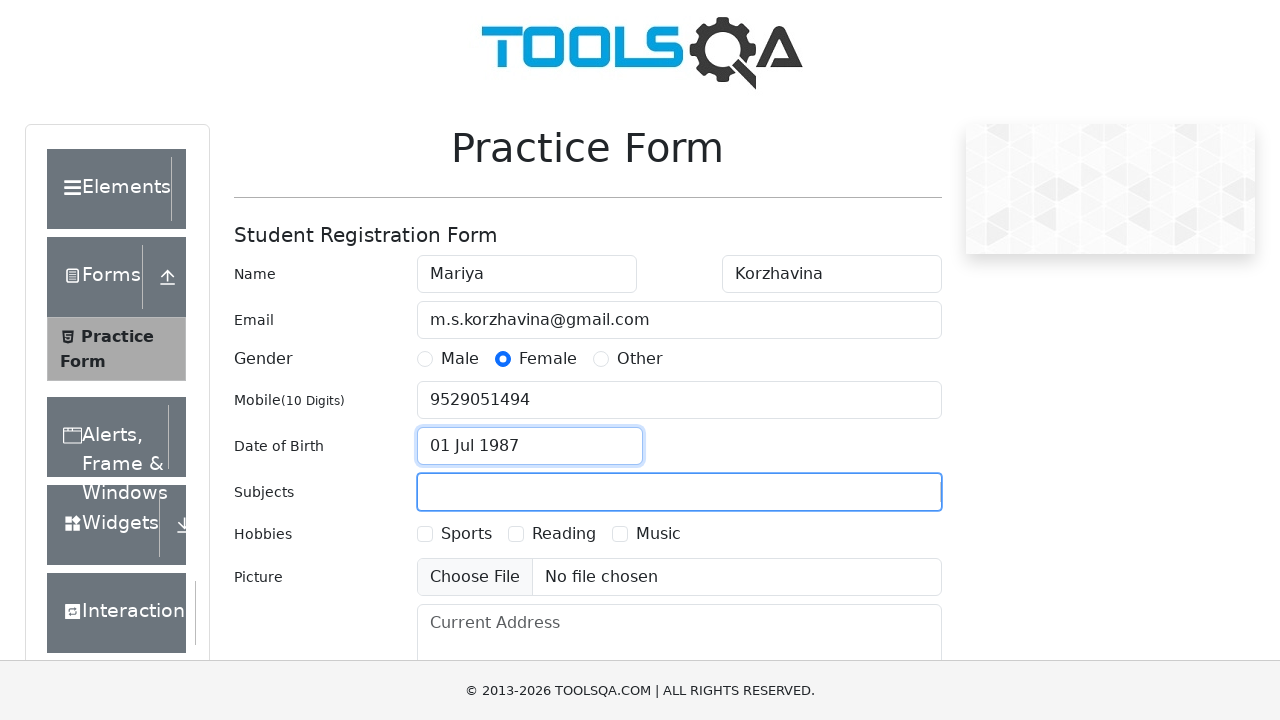

Typed 'English' in subjects field on #subjectsInput
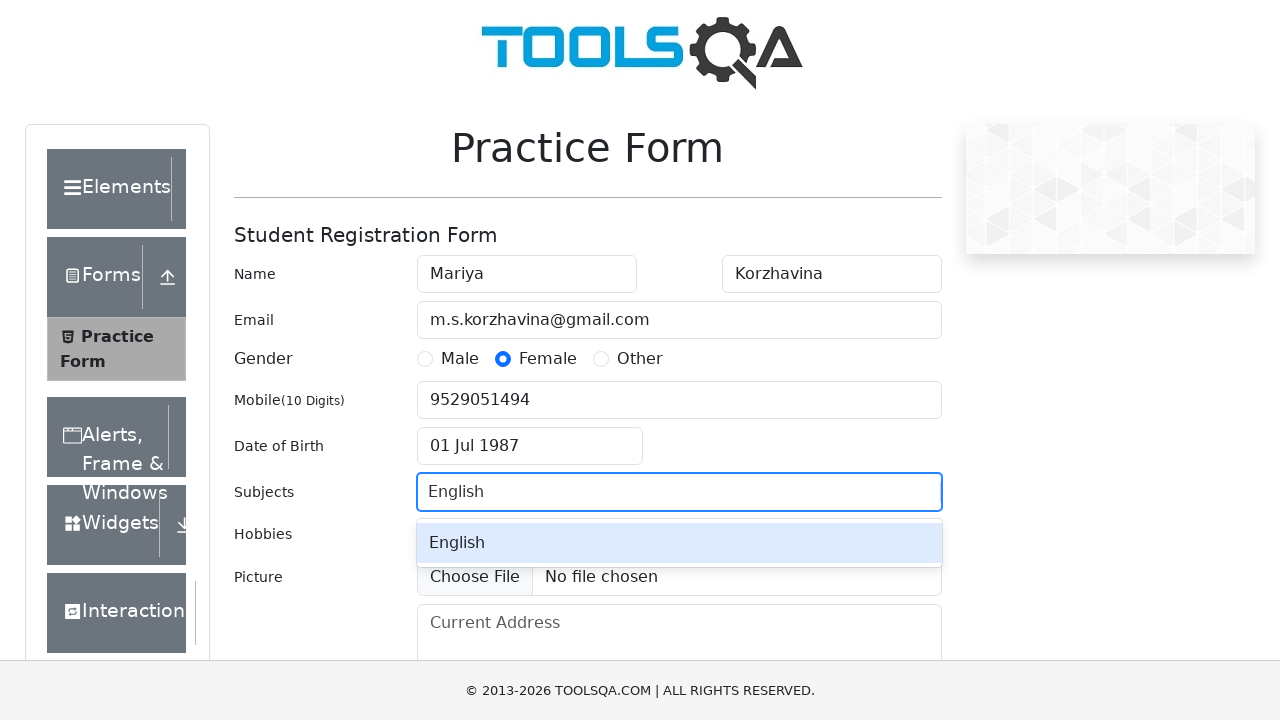

Pressed Enter to add English subject
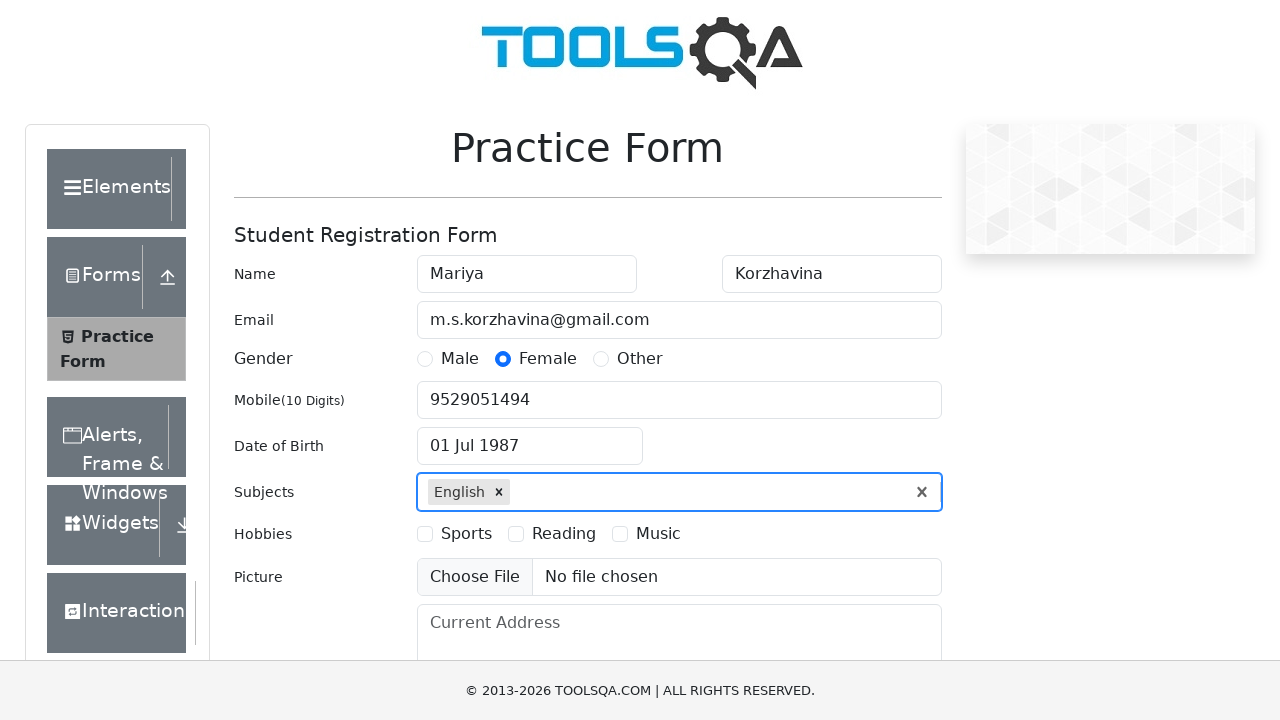

Typed 'Maths' in subjects field on #subjectsInput
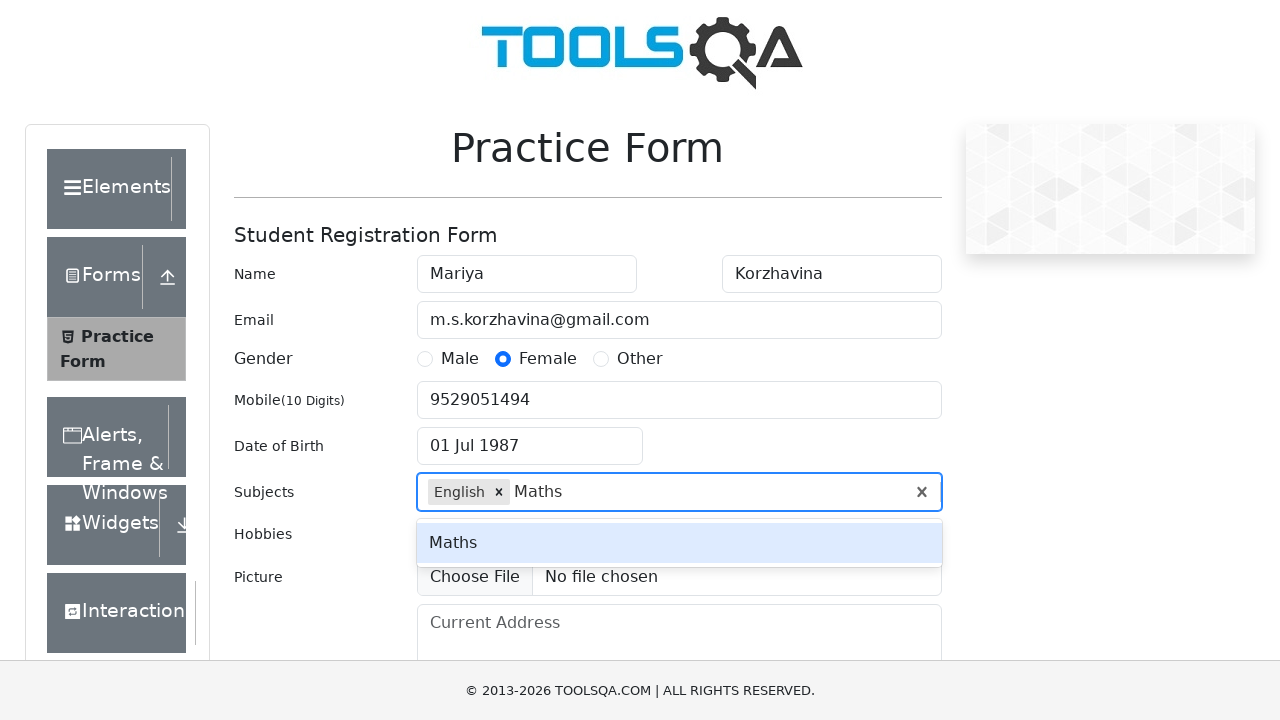

Pressed Enter to add Maths subject
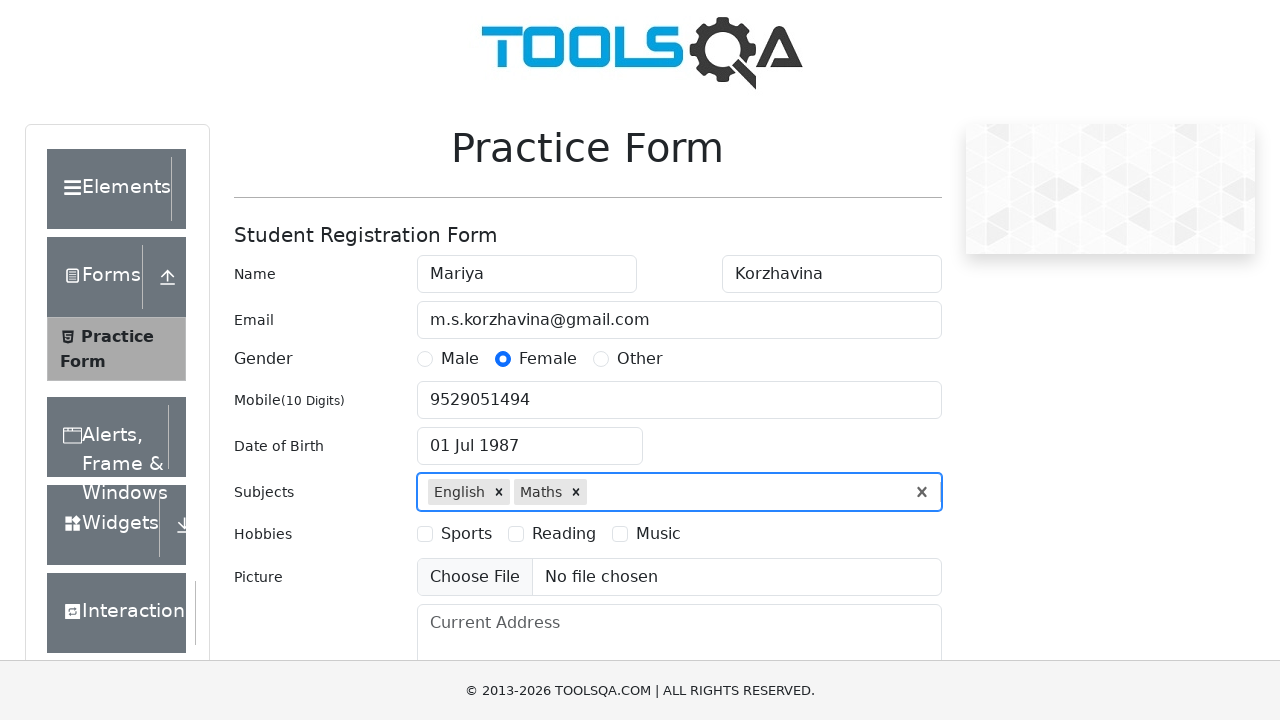

Selected Reading hobby at (564, 534) on xpath=//*[@id='hobbiesWrapper']/div[2]/div[2]/label
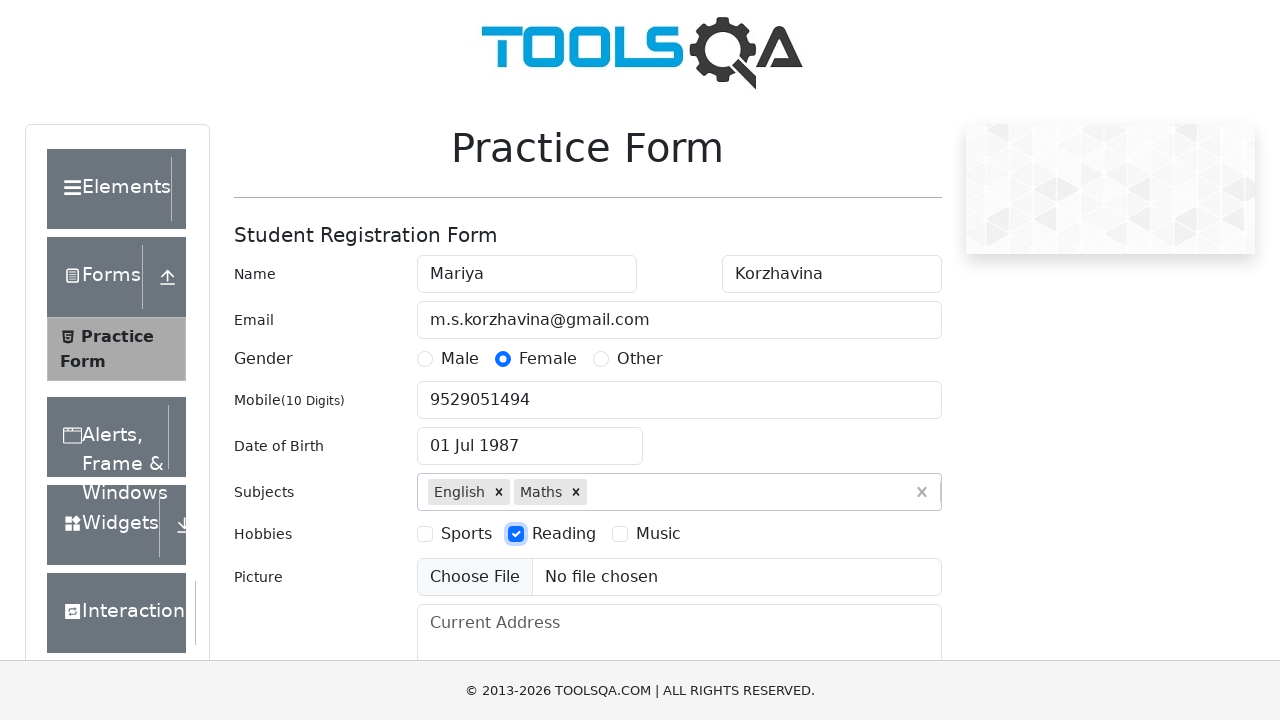

Selected Music hobby at (658, 534) on [for='hobbies-checkbox-3']
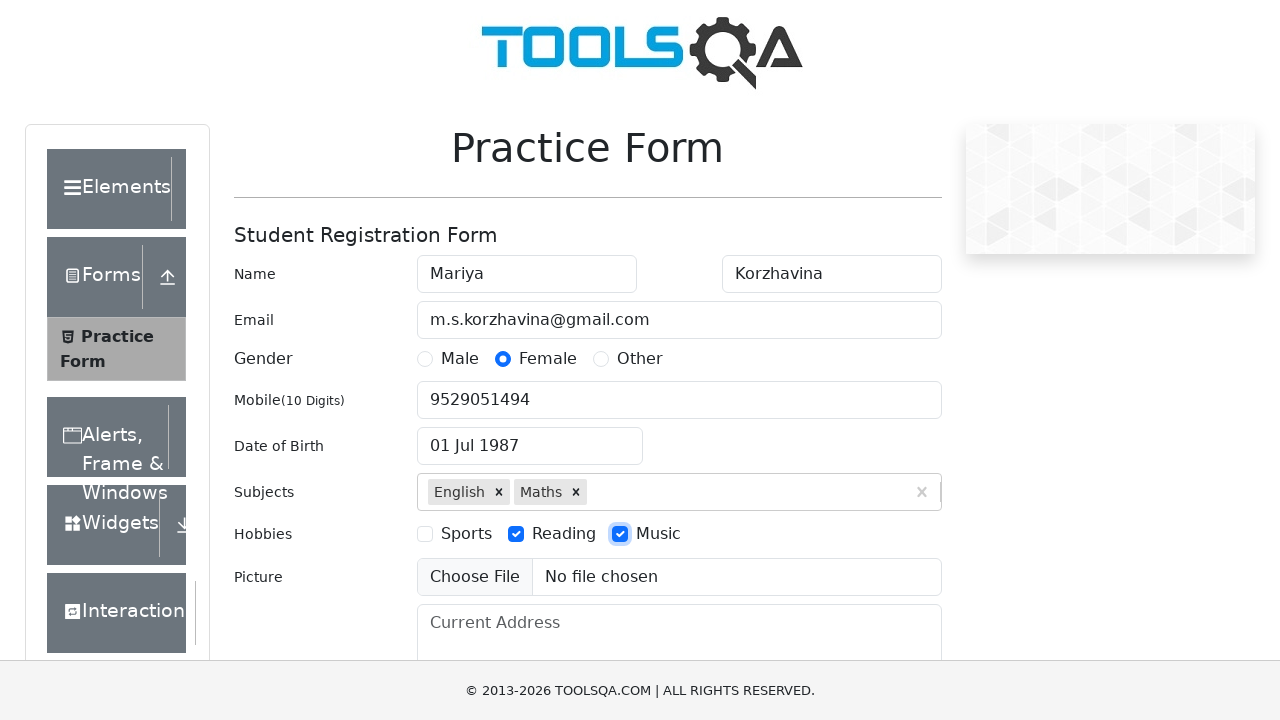

Filled current address field with 'Kolcovo 36' on #currentAddress
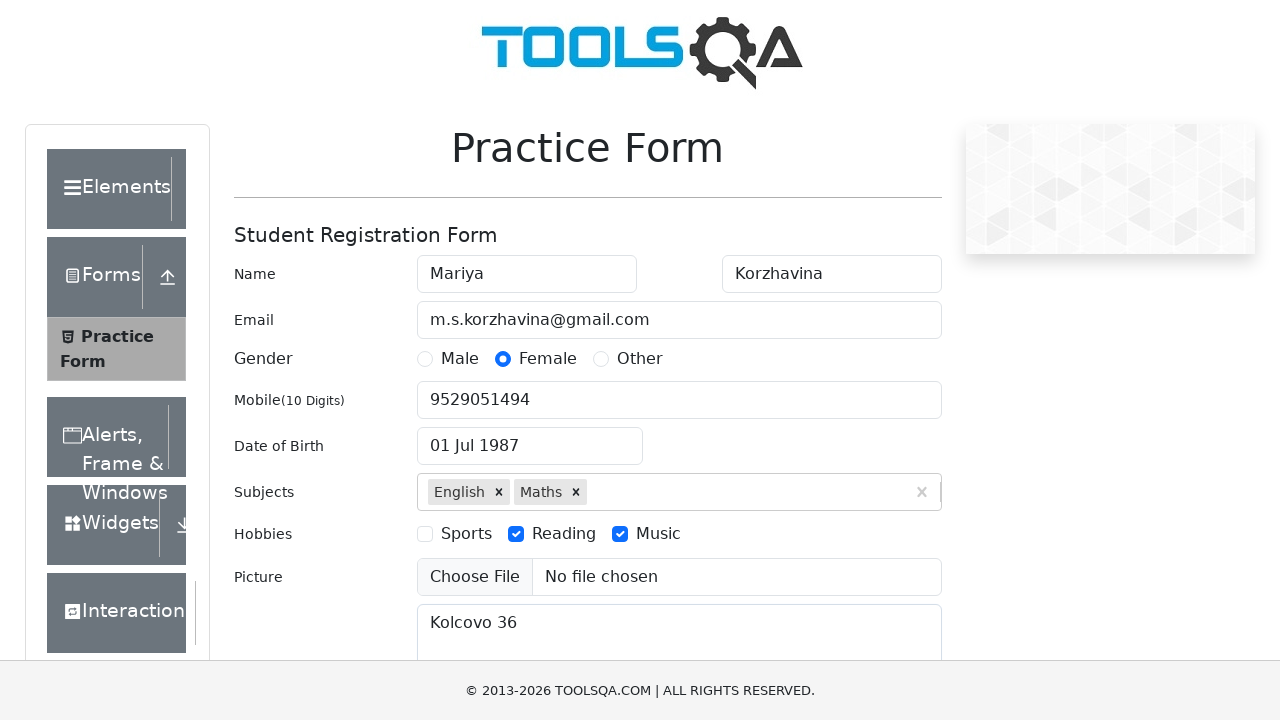

Clicked state selection dropdown at (430, 437) on #react-select-3-input
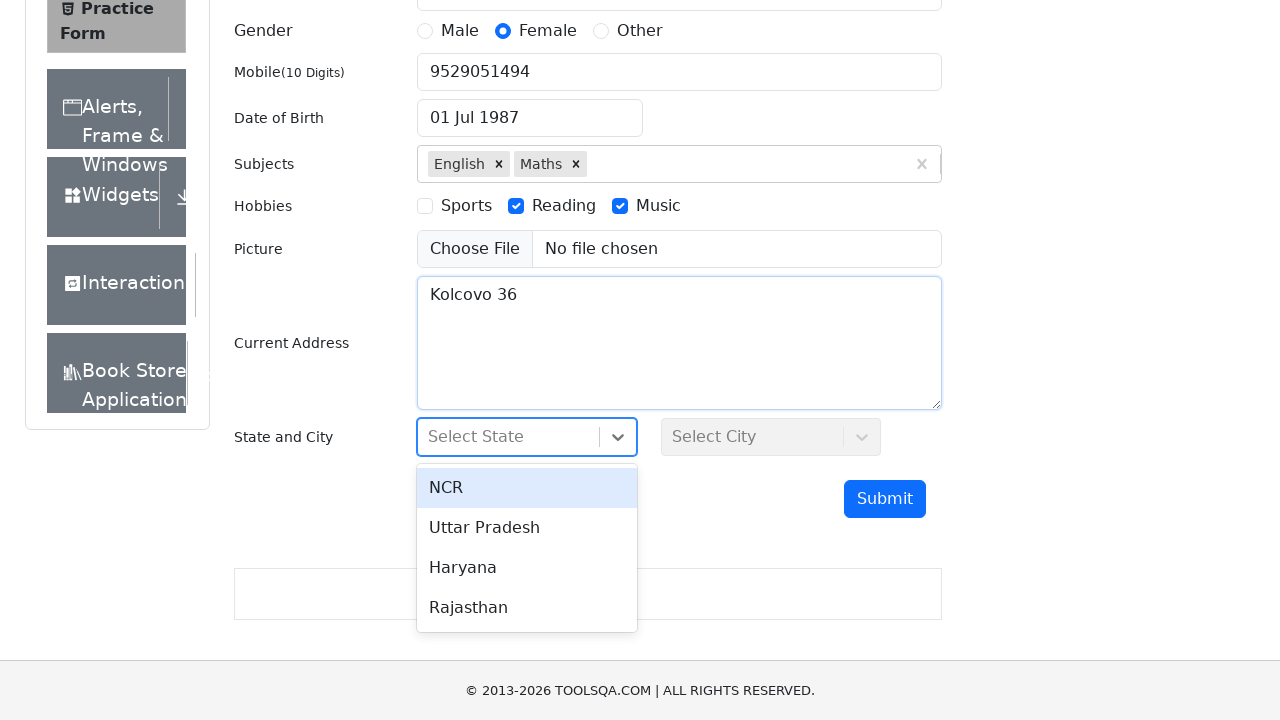

Typed 'NCR' in state field on #react-select-3-input
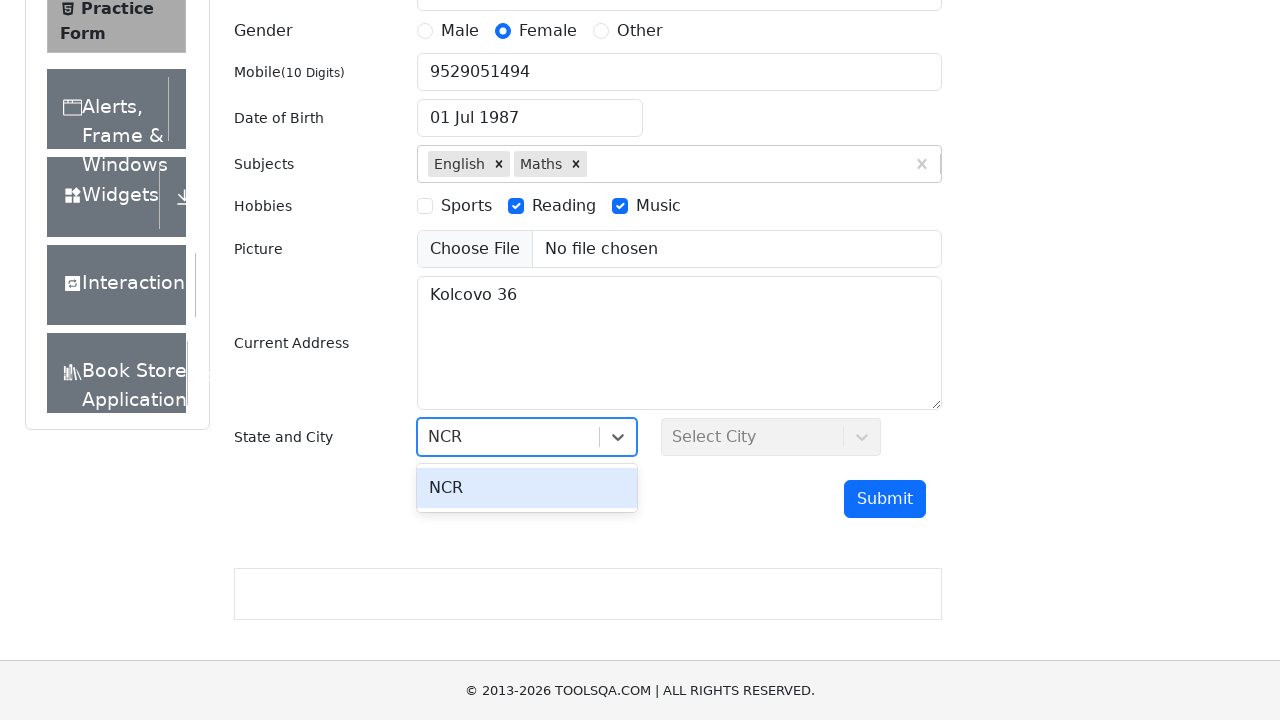

Selected NCR as state
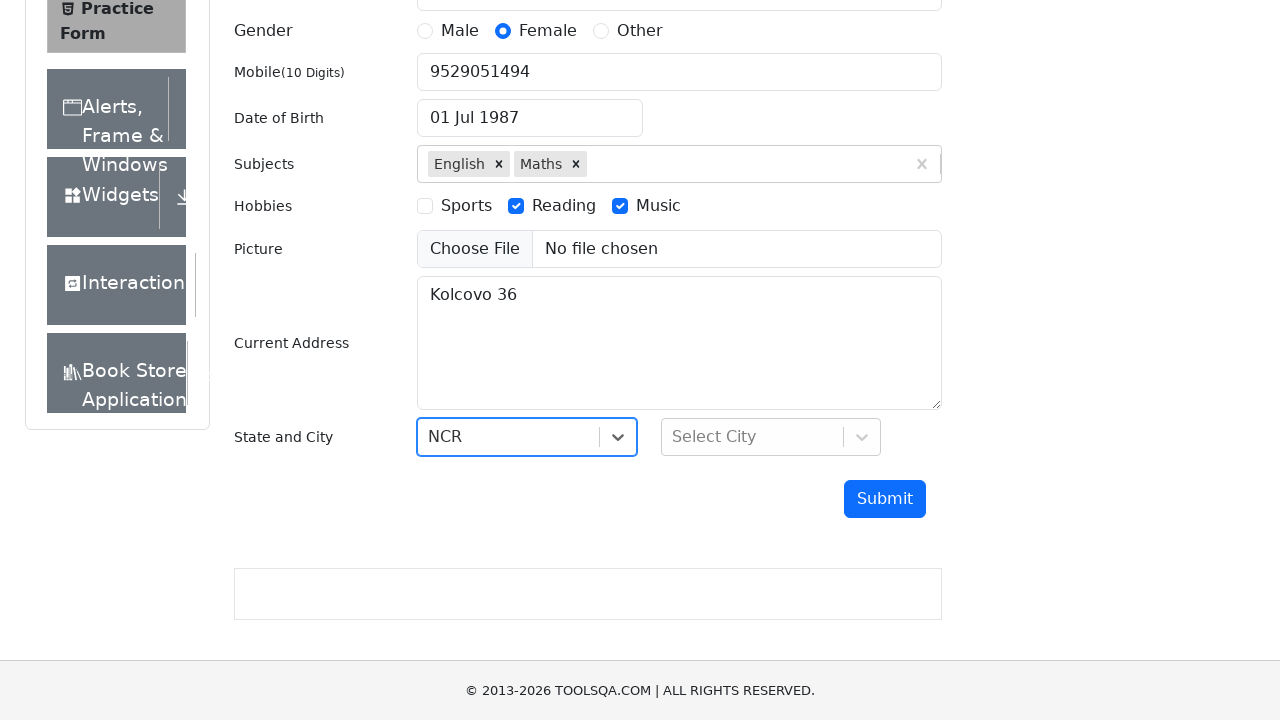

Clicked city selection dropdown at (674, 437) on #react-select-4-input
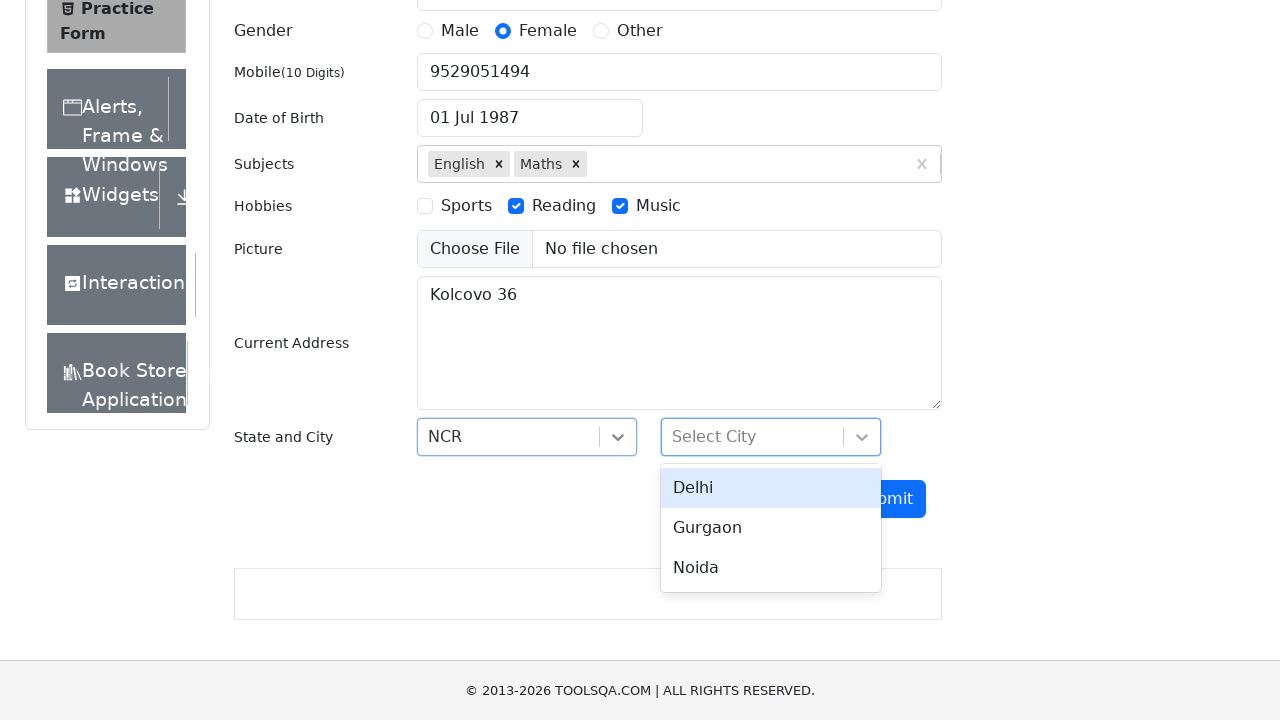

Typed 'Delhi' in city field on #react-select-4-input
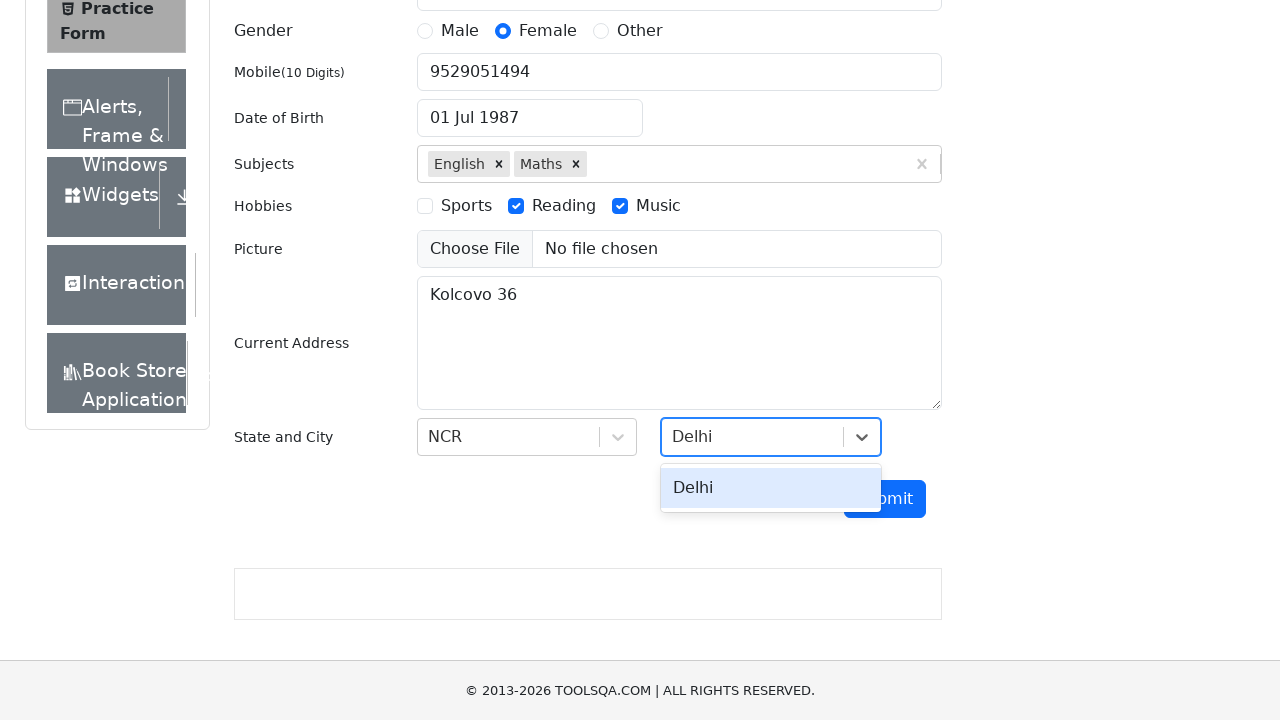

Selected Delhi as city
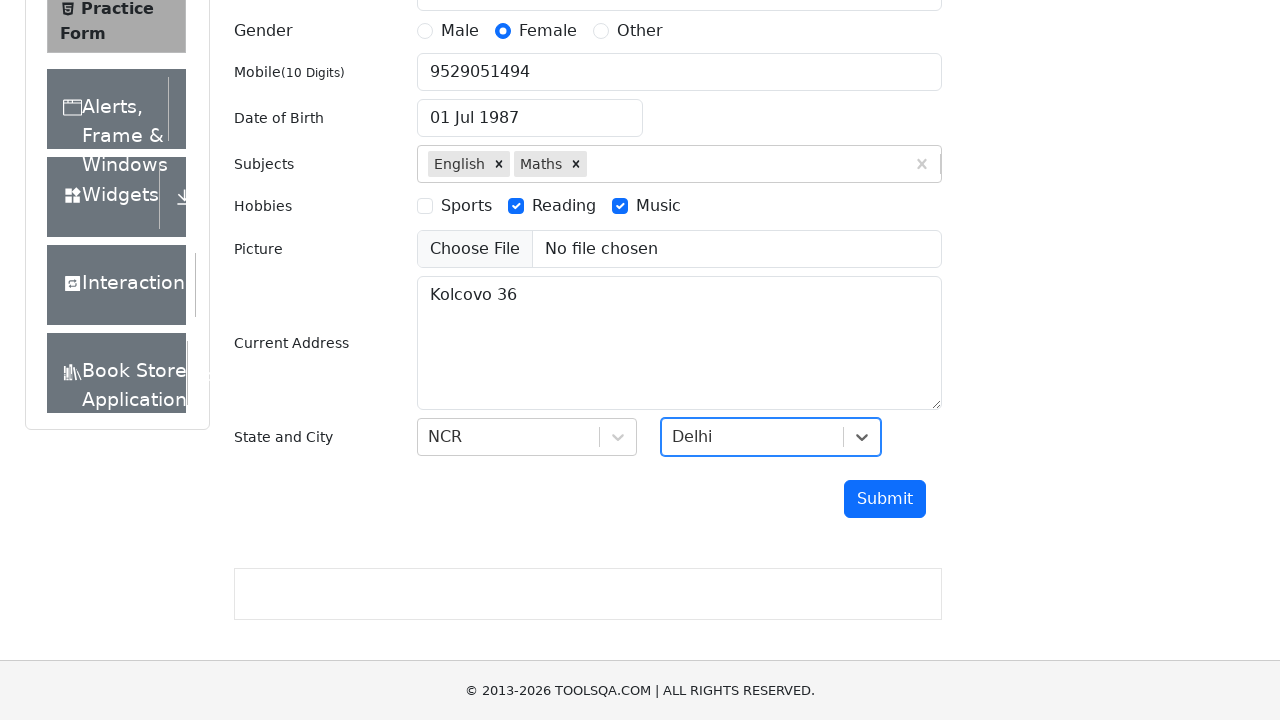

Clicked submit button to submit the form at (885, 499) on #submit
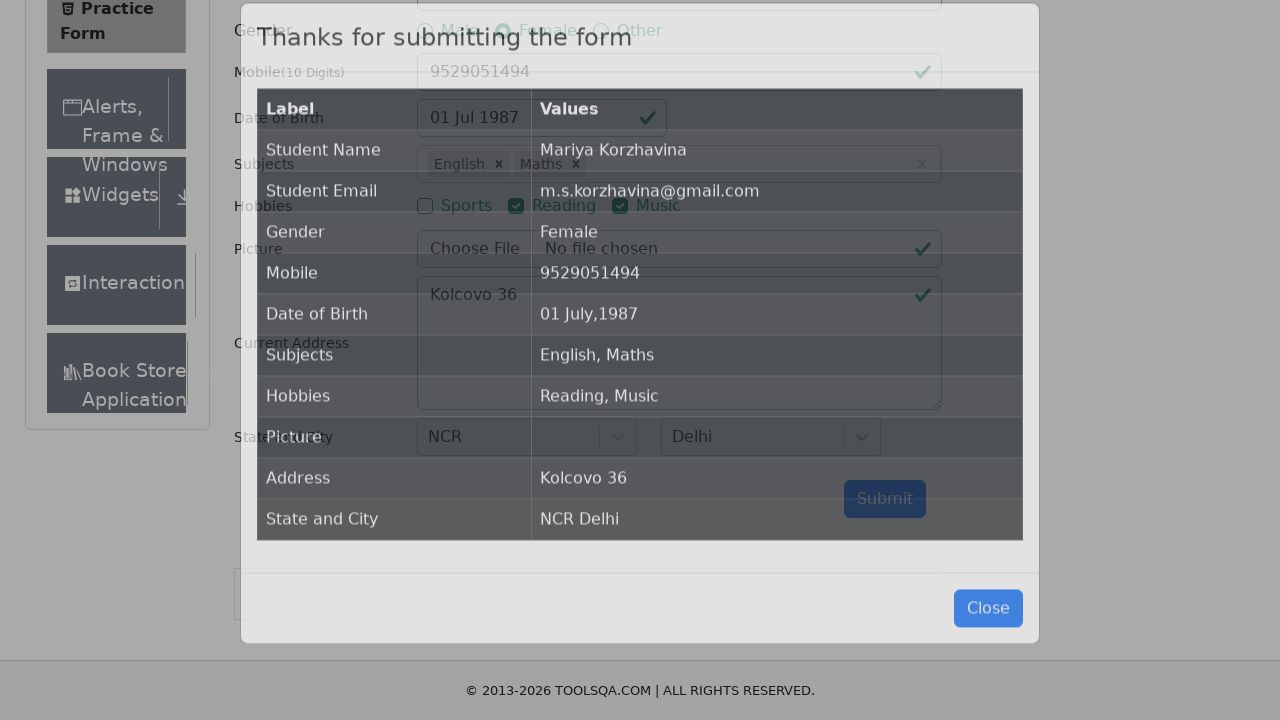

Waited 2 seconds for form submission to complete
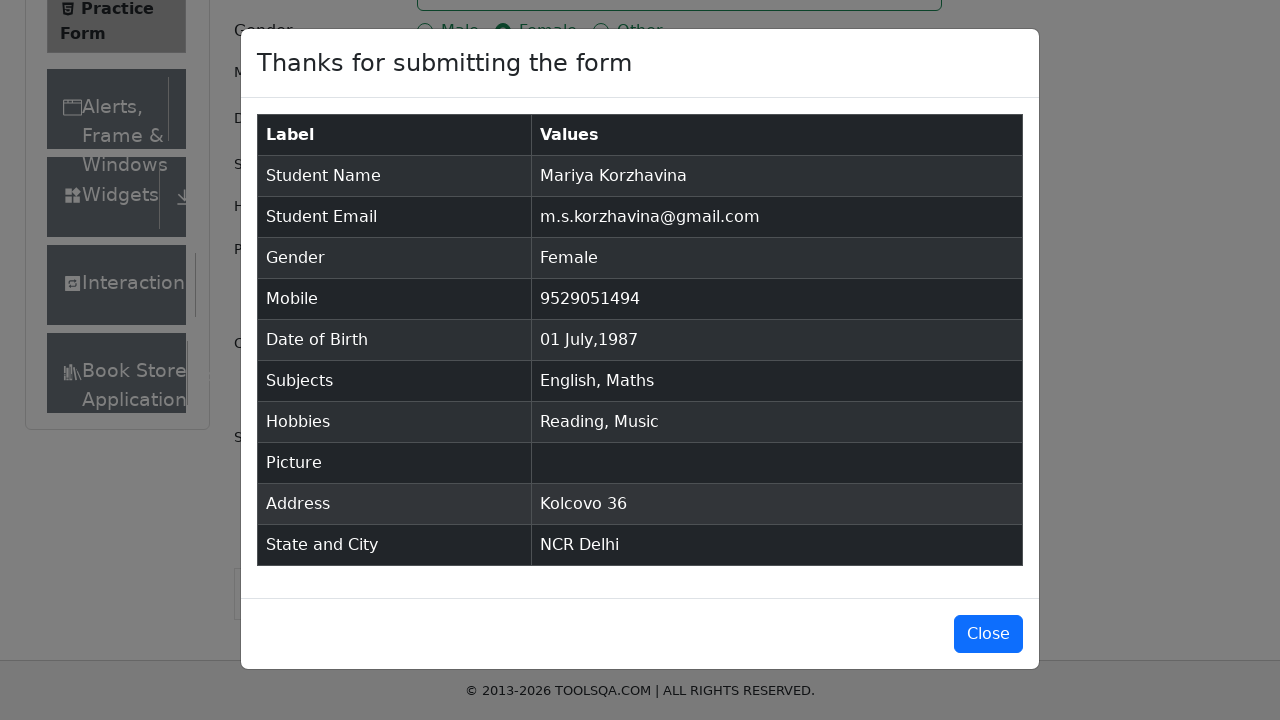

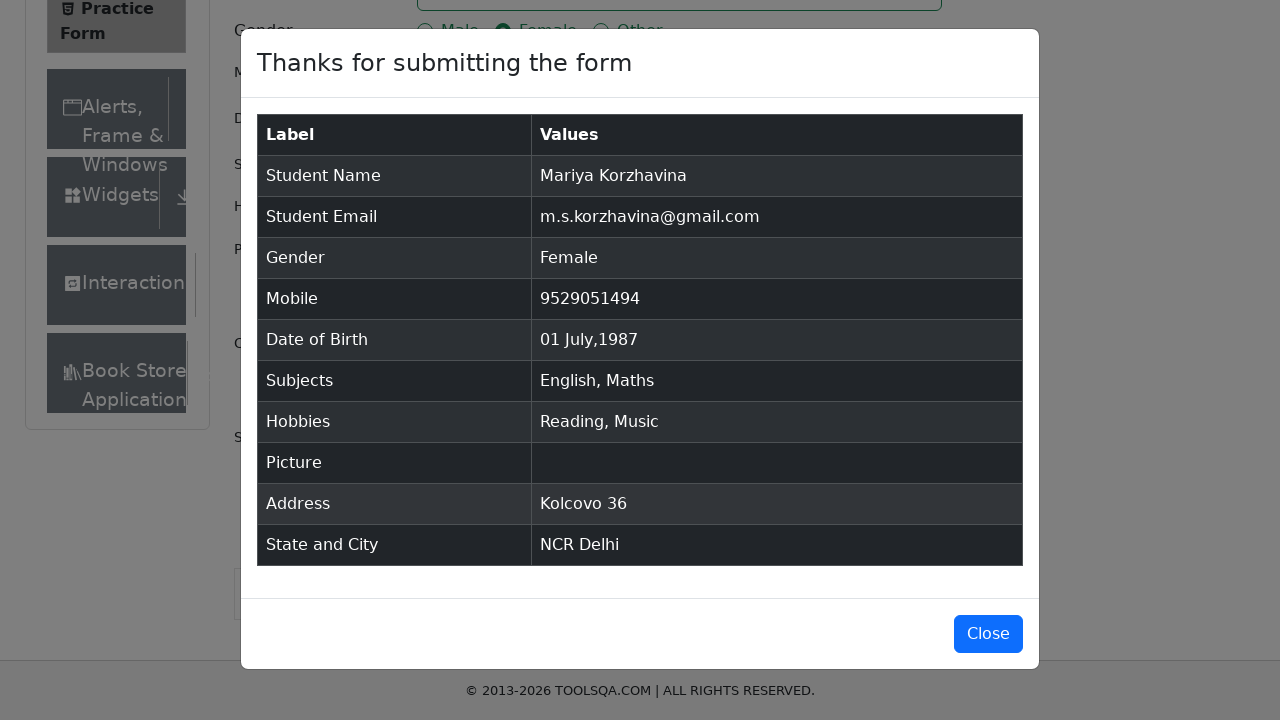